Tests autocomplete dropdown functionality by typing a partial country name, navigating through suggestions with arrow keys until "United States" is found, and selecting it

Starting URL: http://www.qaclickacademy.com/practice.php

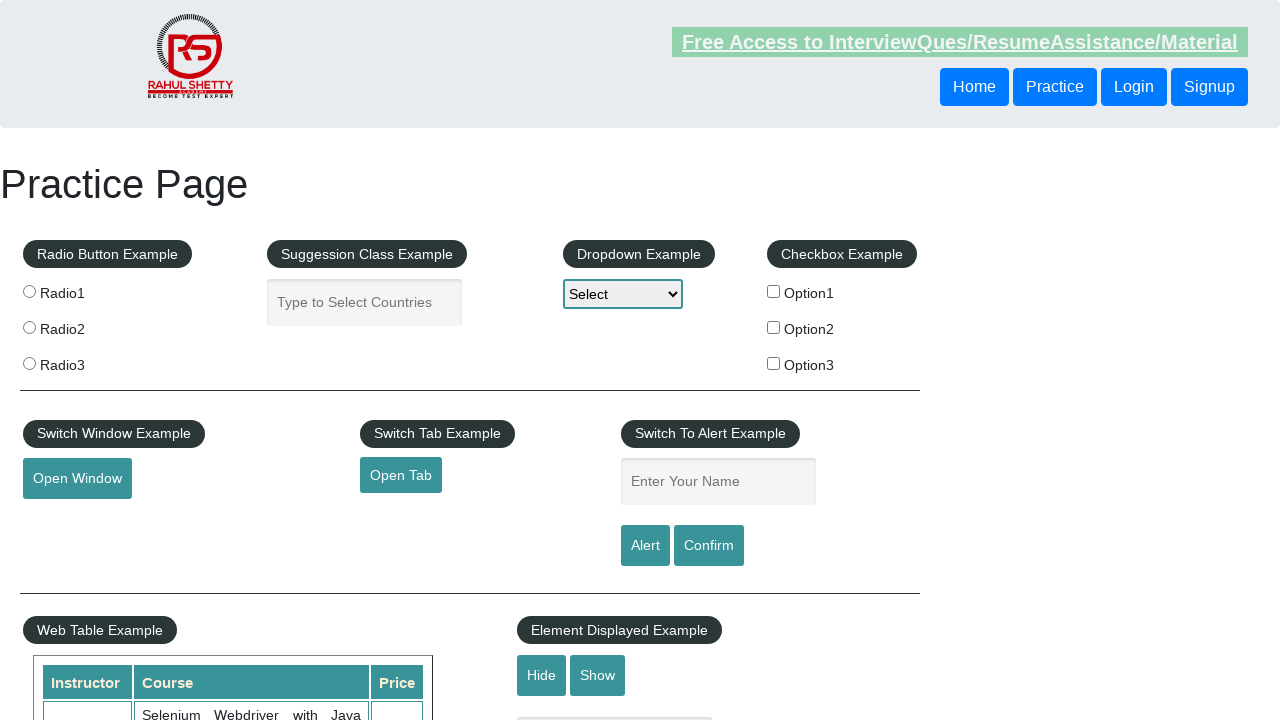

Filled autocomplete field with 'unit' to search for United States on input#autocomplete
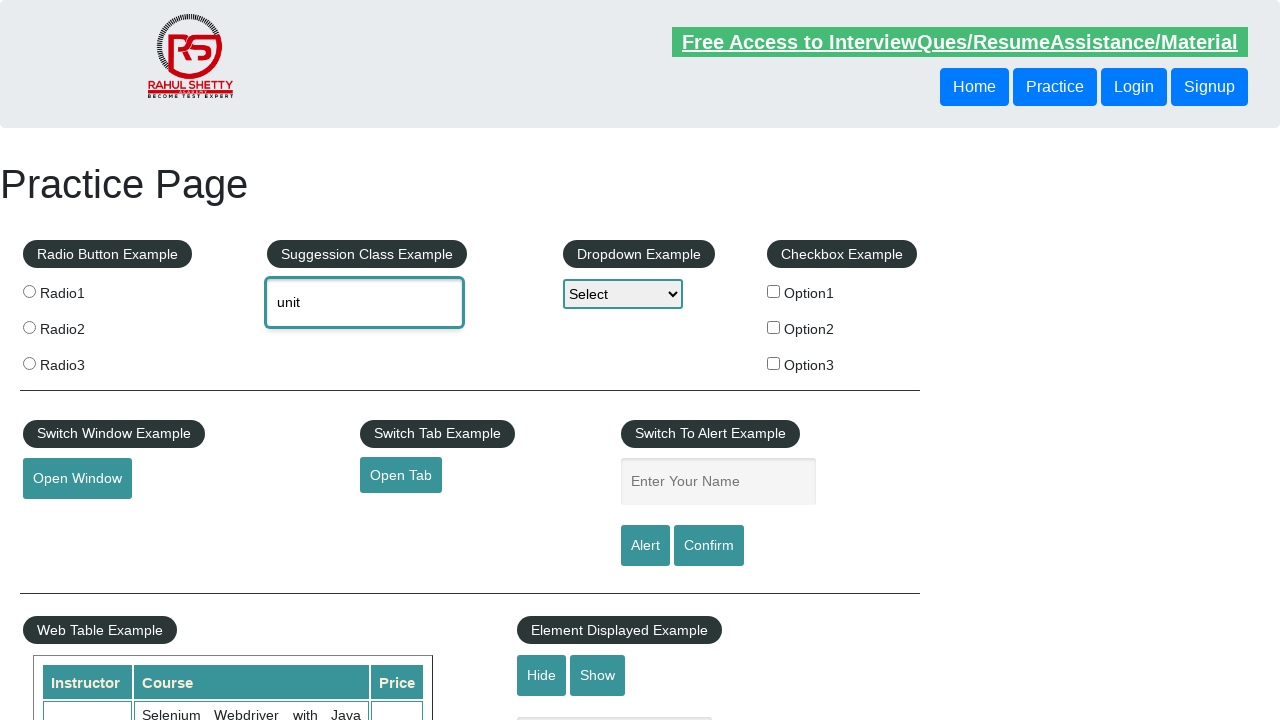

Waited for autocomplete suggestions to appear
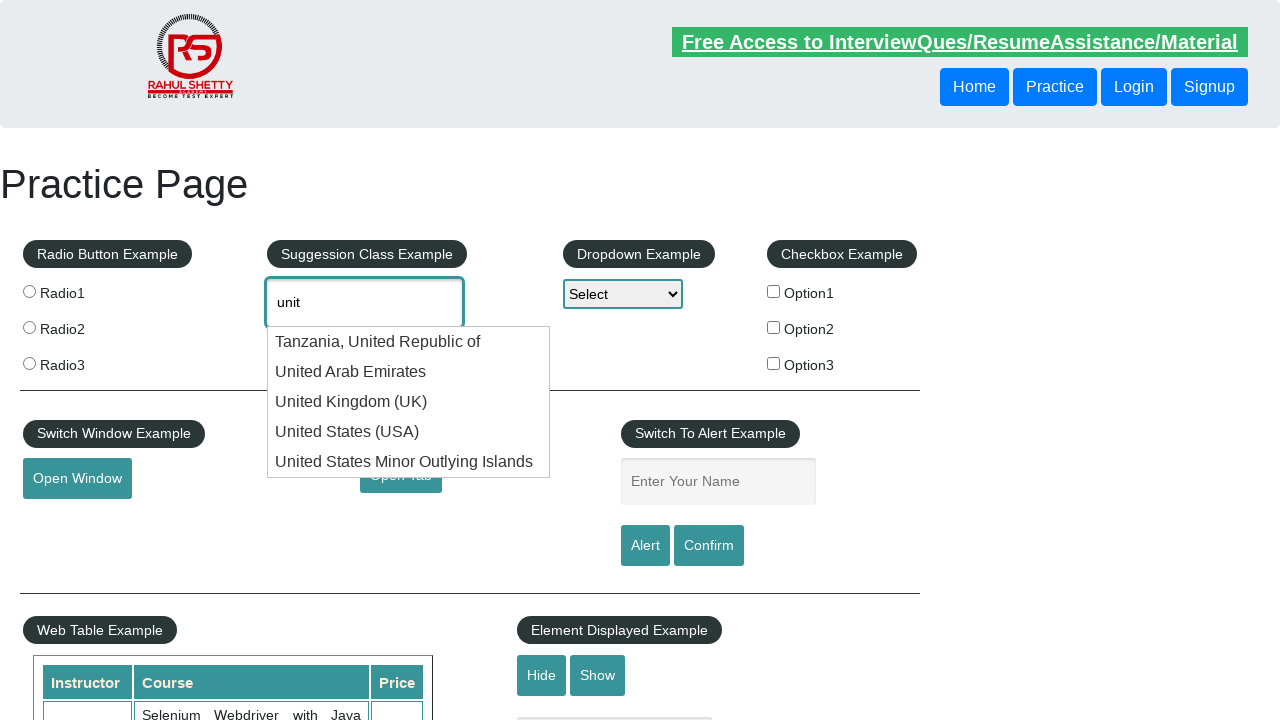

Pressed ArrowDown to navigate to next suggestion (attempt 1) on input#autocomplete
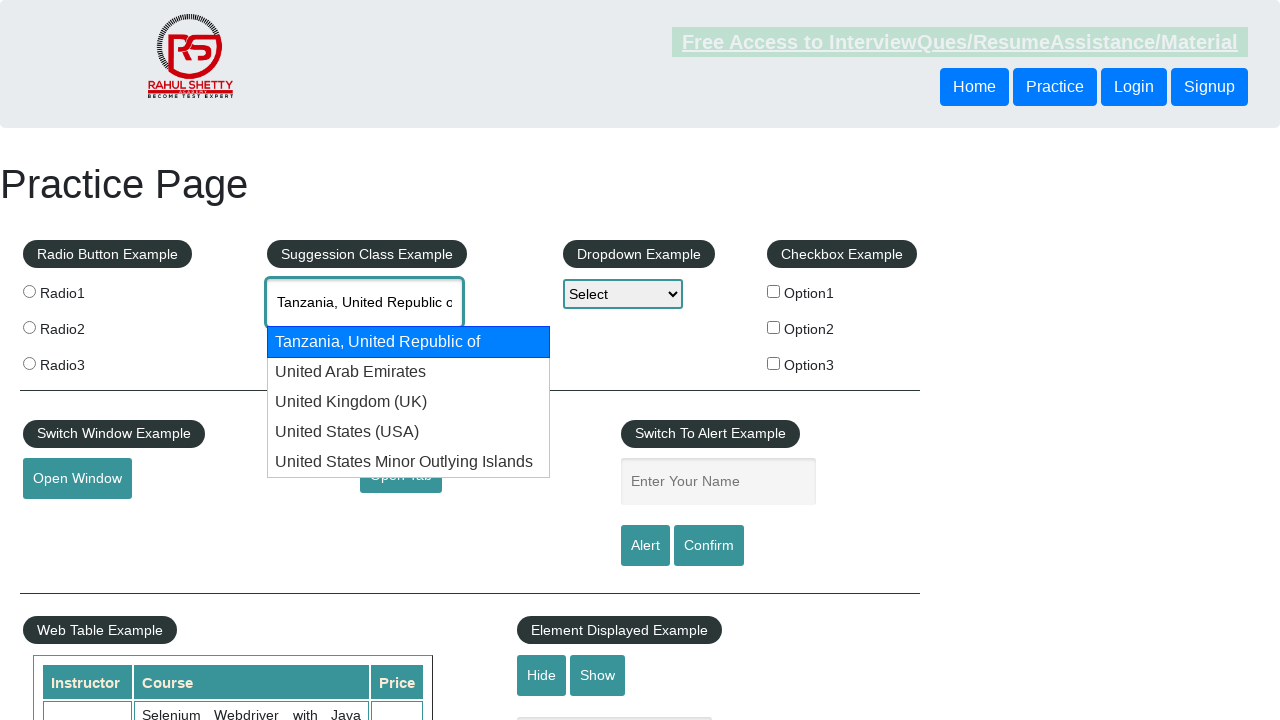

Waited for dropdown to update after arrow key press
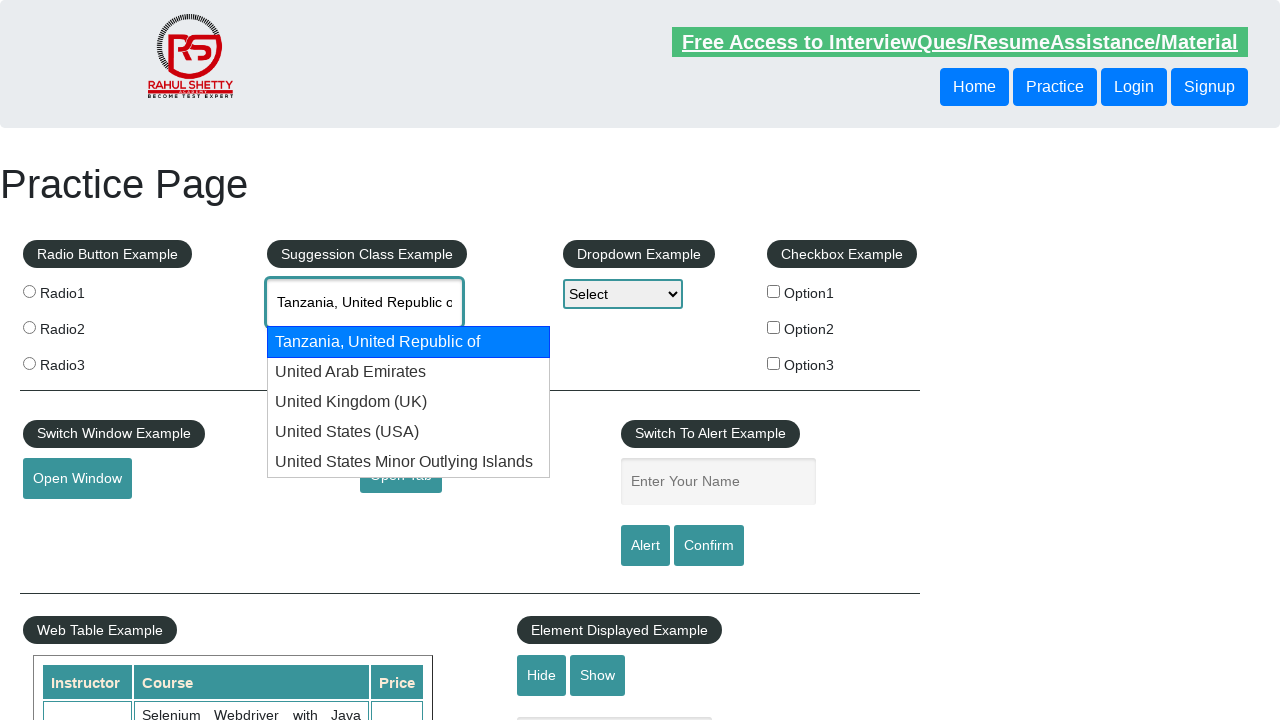

Checked current autocomplete value: 'Tanzania, United Republic of'
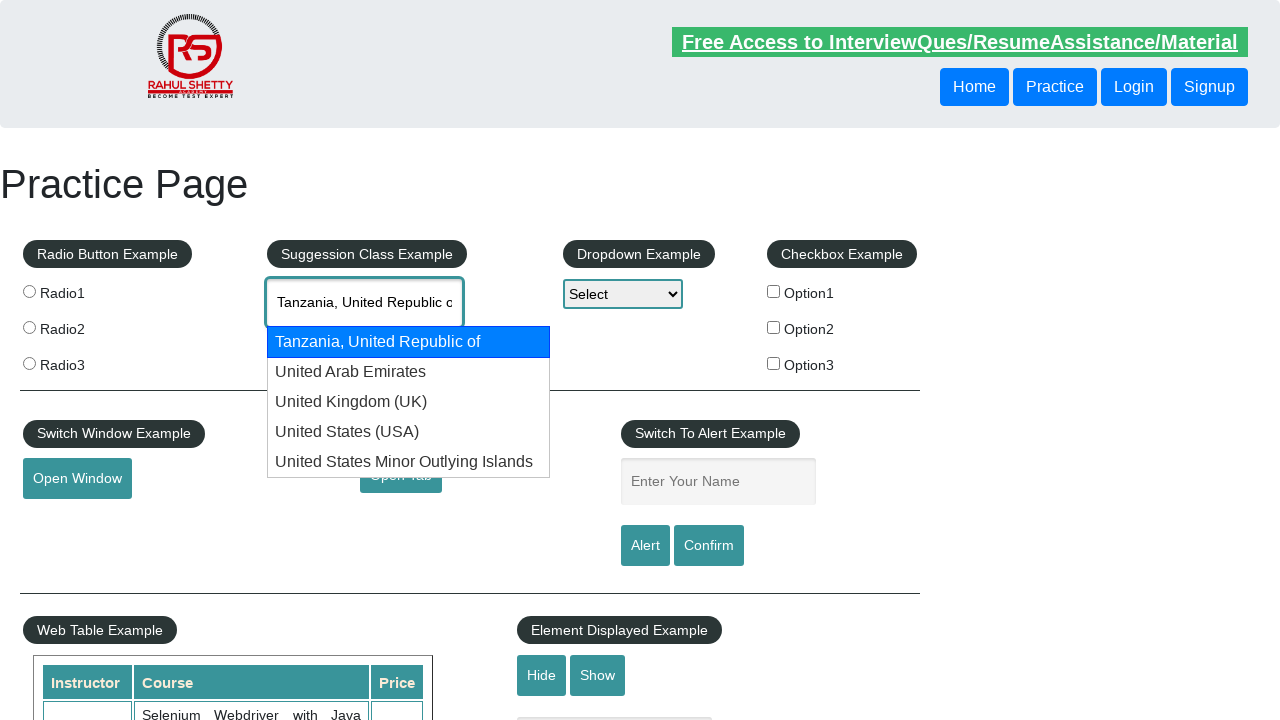

Pressed ArrowDown to navigate to next suggestion (attempt 2) on input#autocomplete
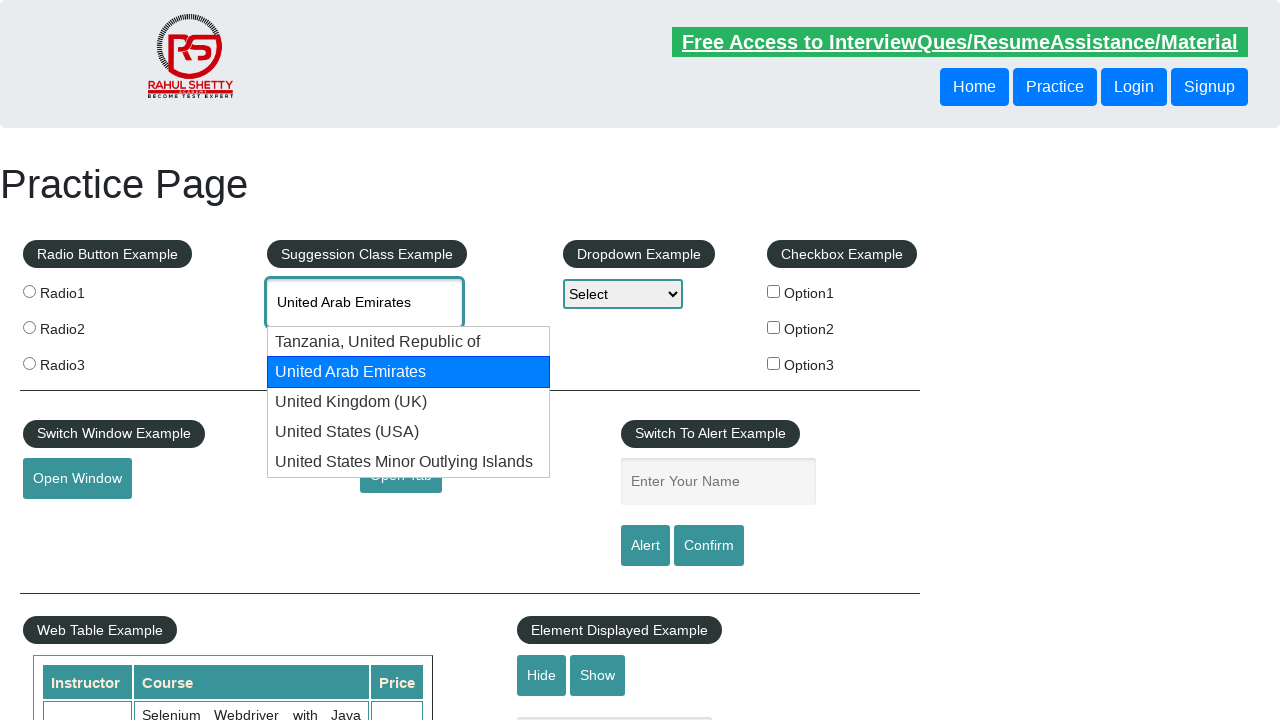

Waited for dropdown to update after arrow key press
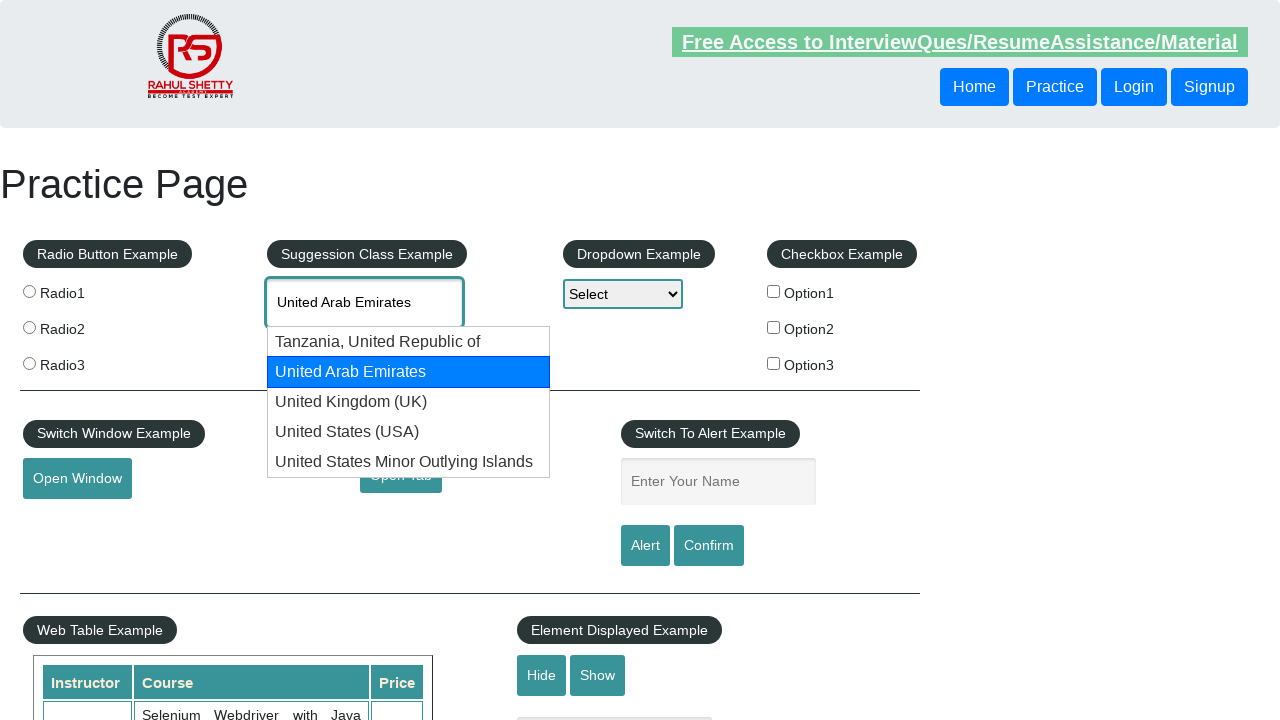

Checked current autocomplete value: 'United Arab Emirates'
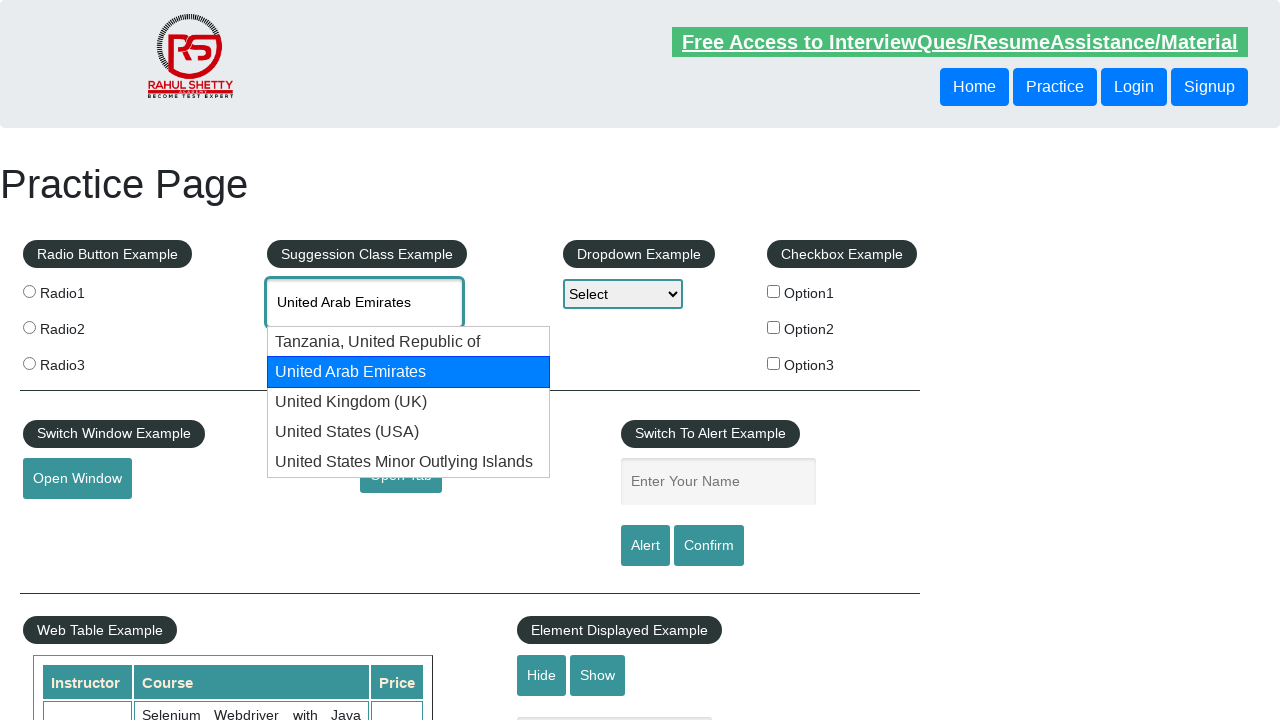

Pressed ArrowDown to navigate to next suggestion (attempt 3) on input#autocomplete
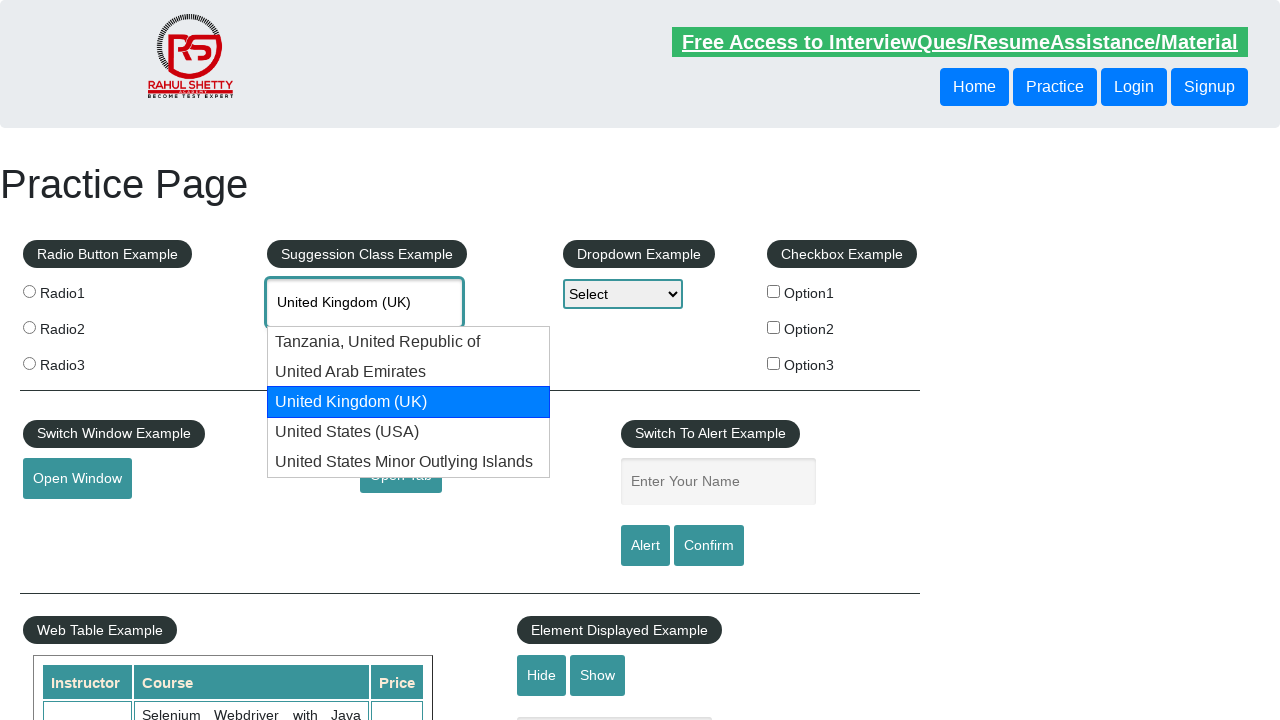

Waited for dropdown to update after arrow key press
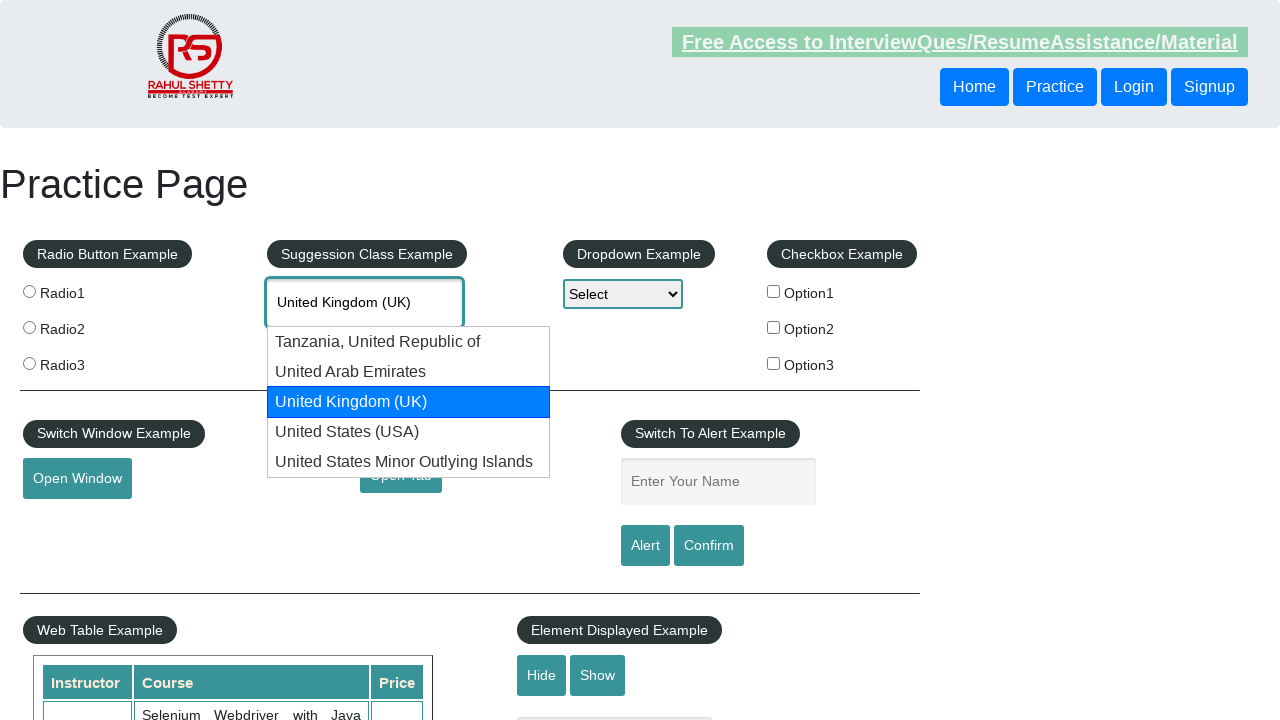

Checked current autocomplete value: 'United Kingdom (UK)'
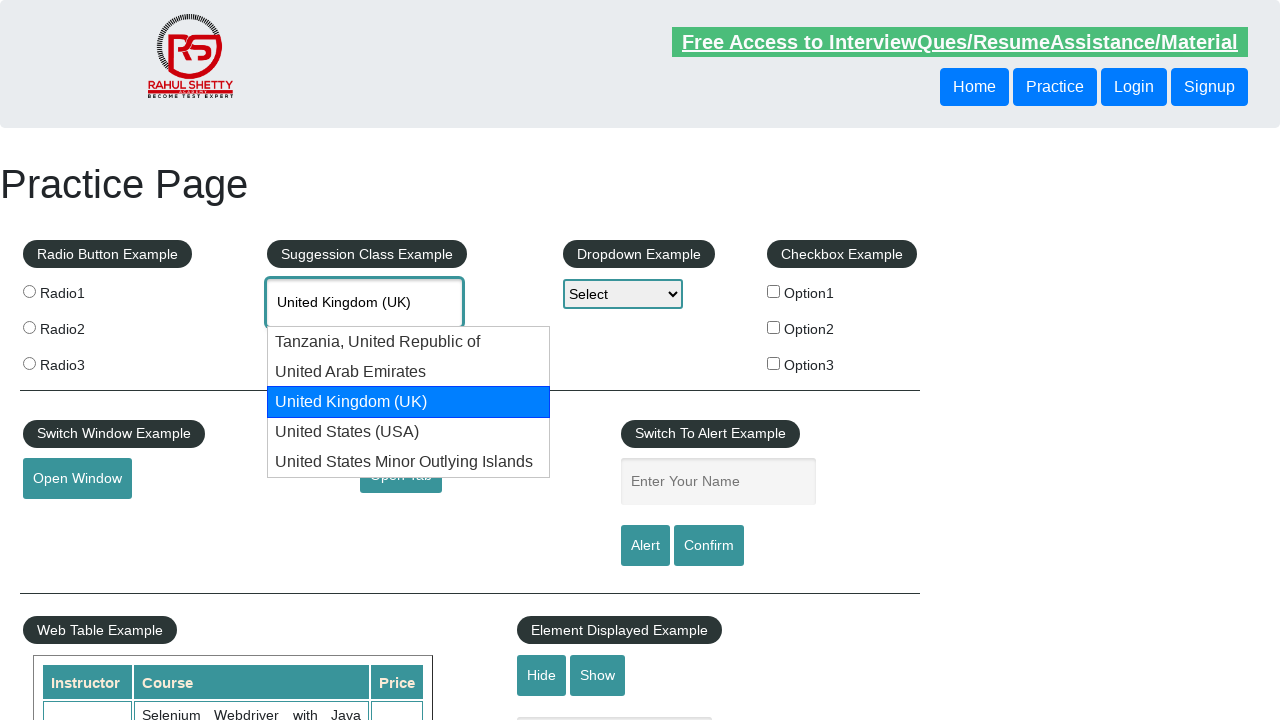

Pressed ArrowDown to navigate to next suggestion (attempt 4) on input#autocomplete
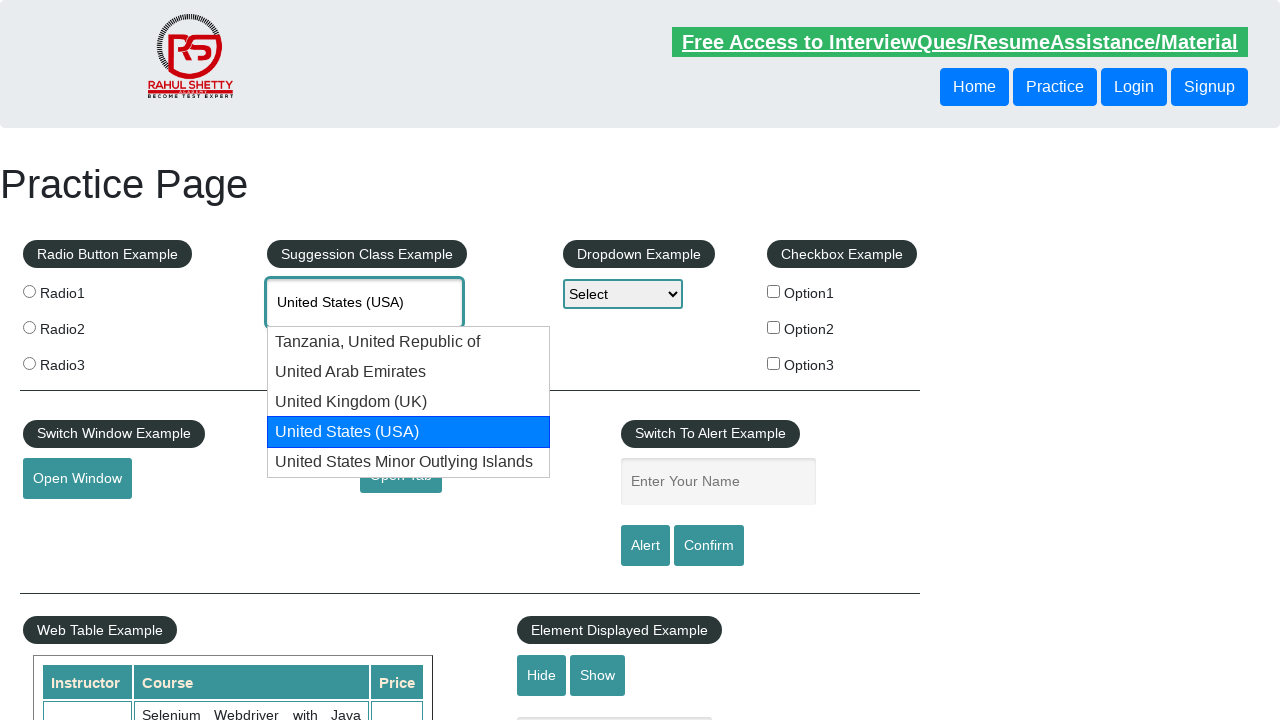

Waited for dropdown to update after arrow key press
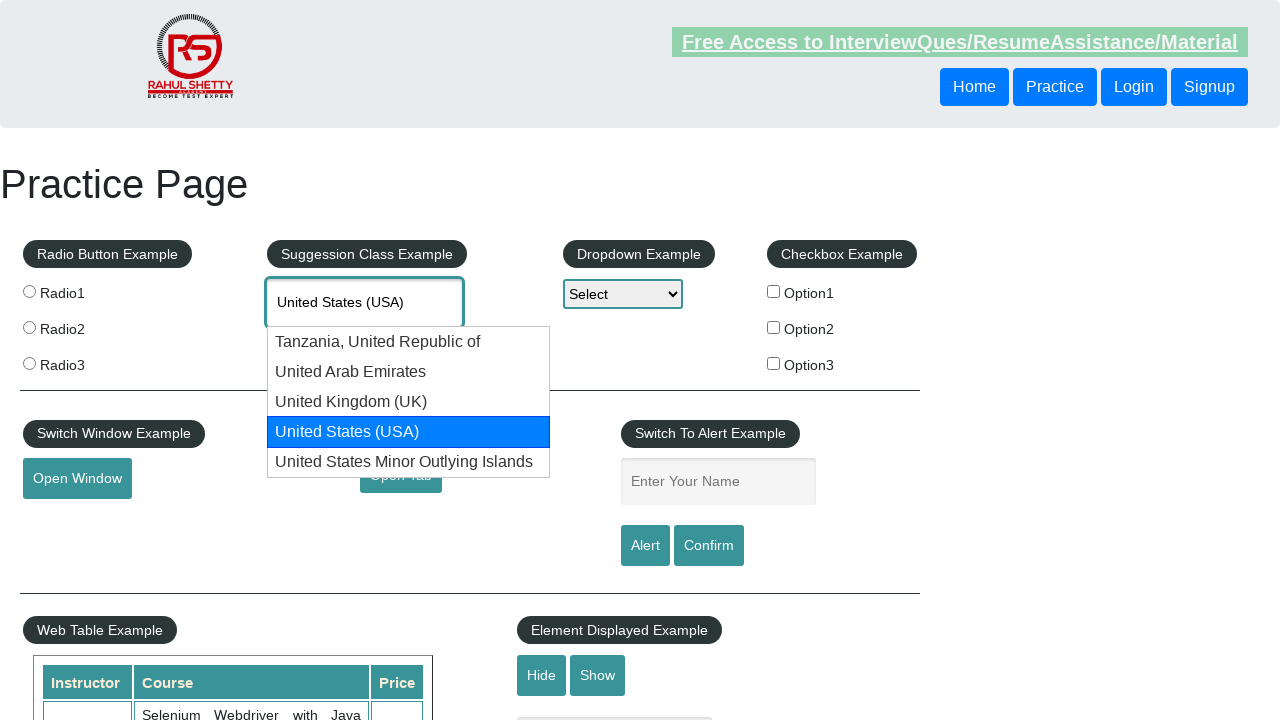

Checked current autocomplete value: 'United States (USA)'
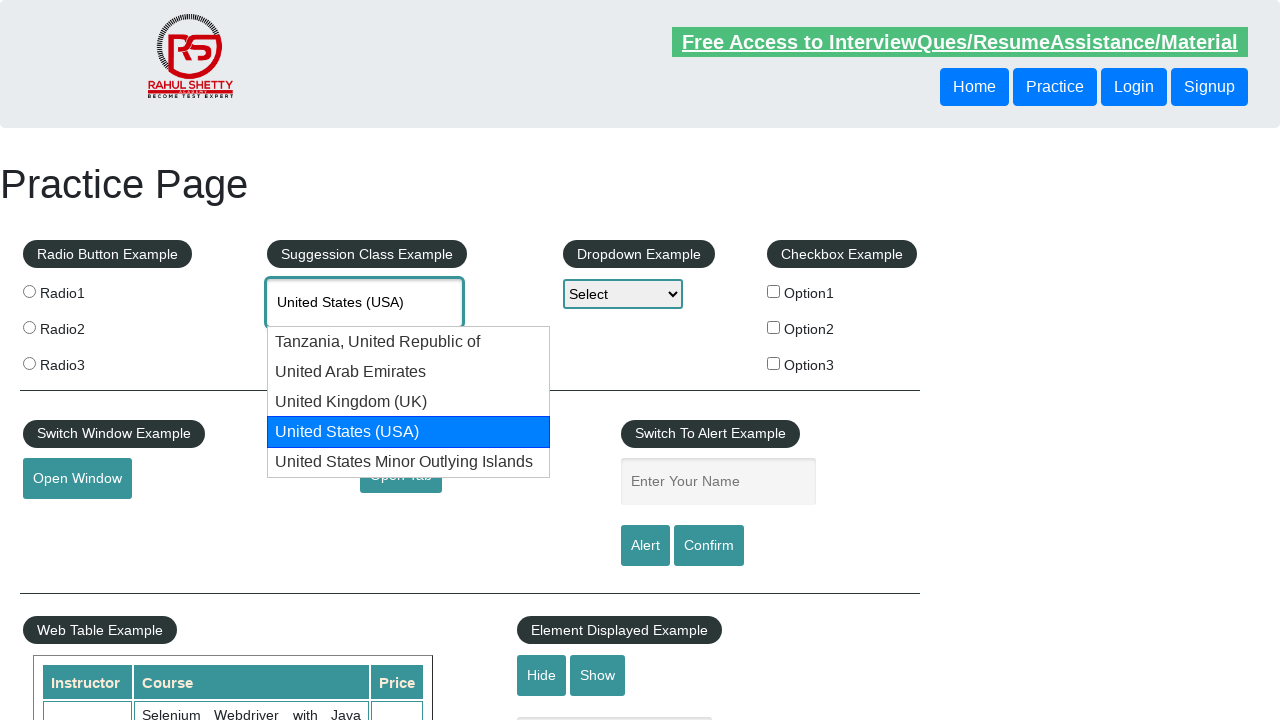

Pressed ArrowDown to navigate to next suggestion (attempt 5) on input#autocomplete
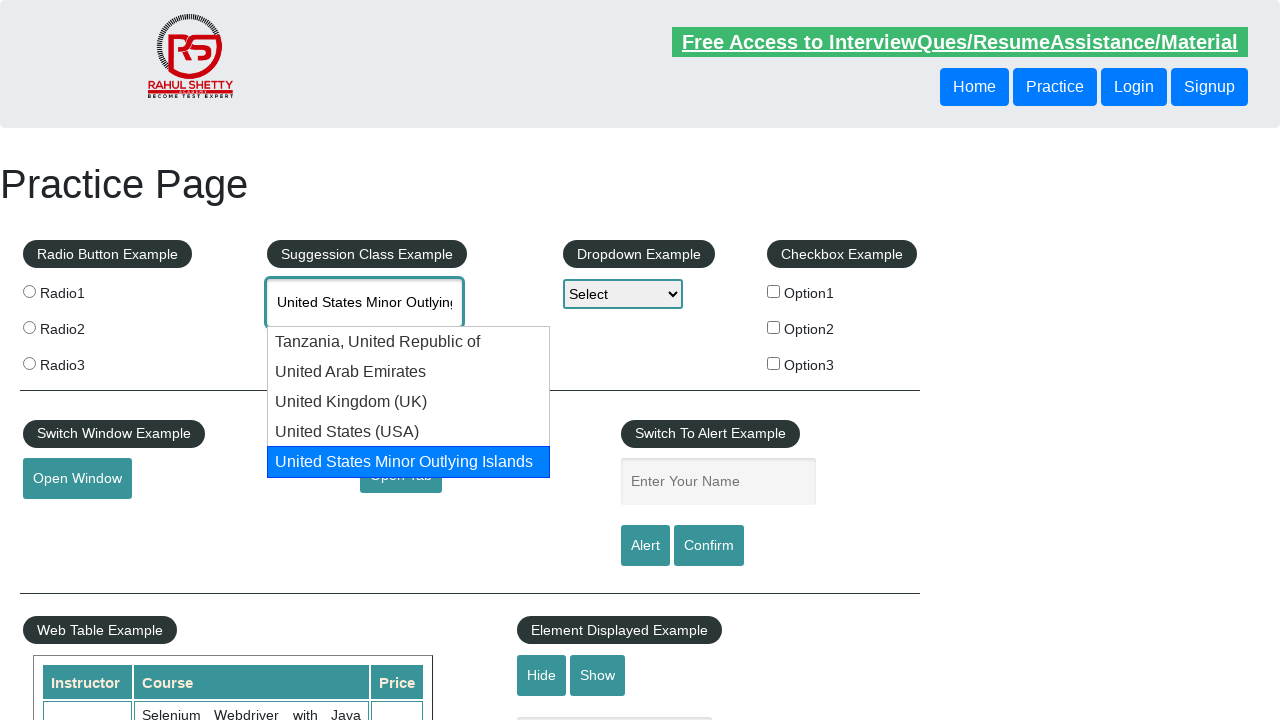

Waited for dropdown to update after arrow key press
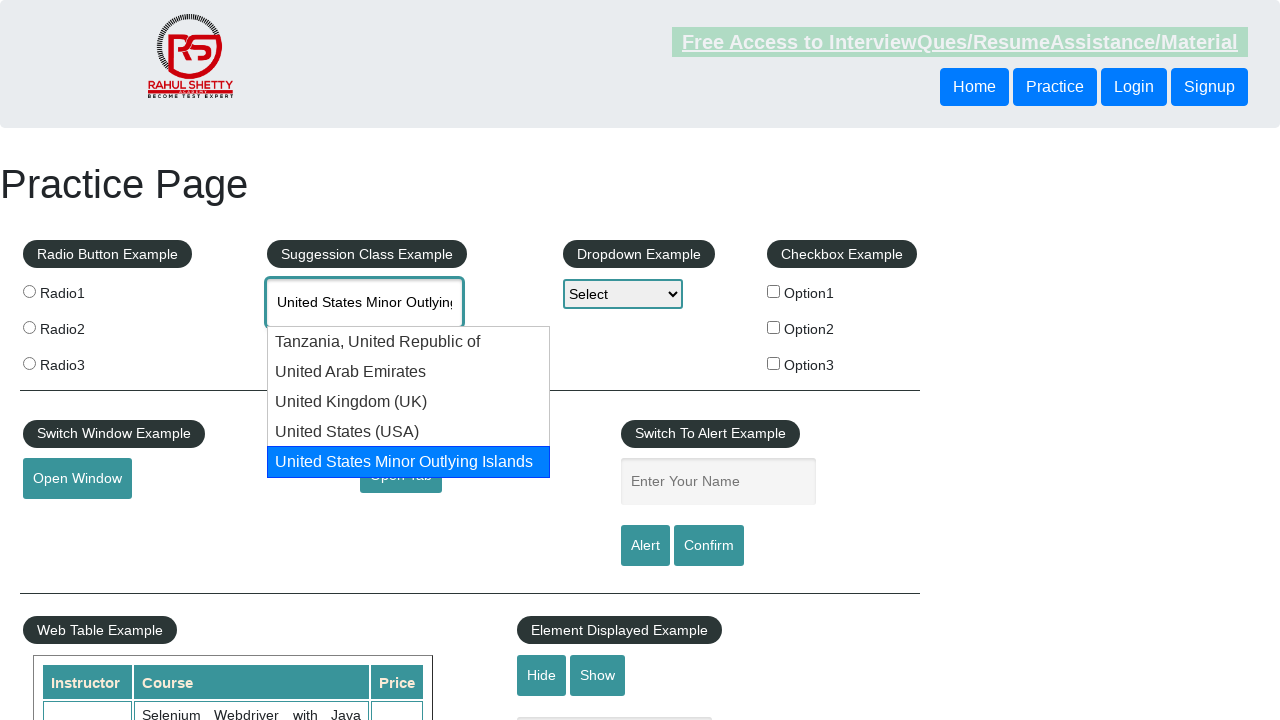

Checked current autocomplete value: 'United States Minor Outlying Islands'
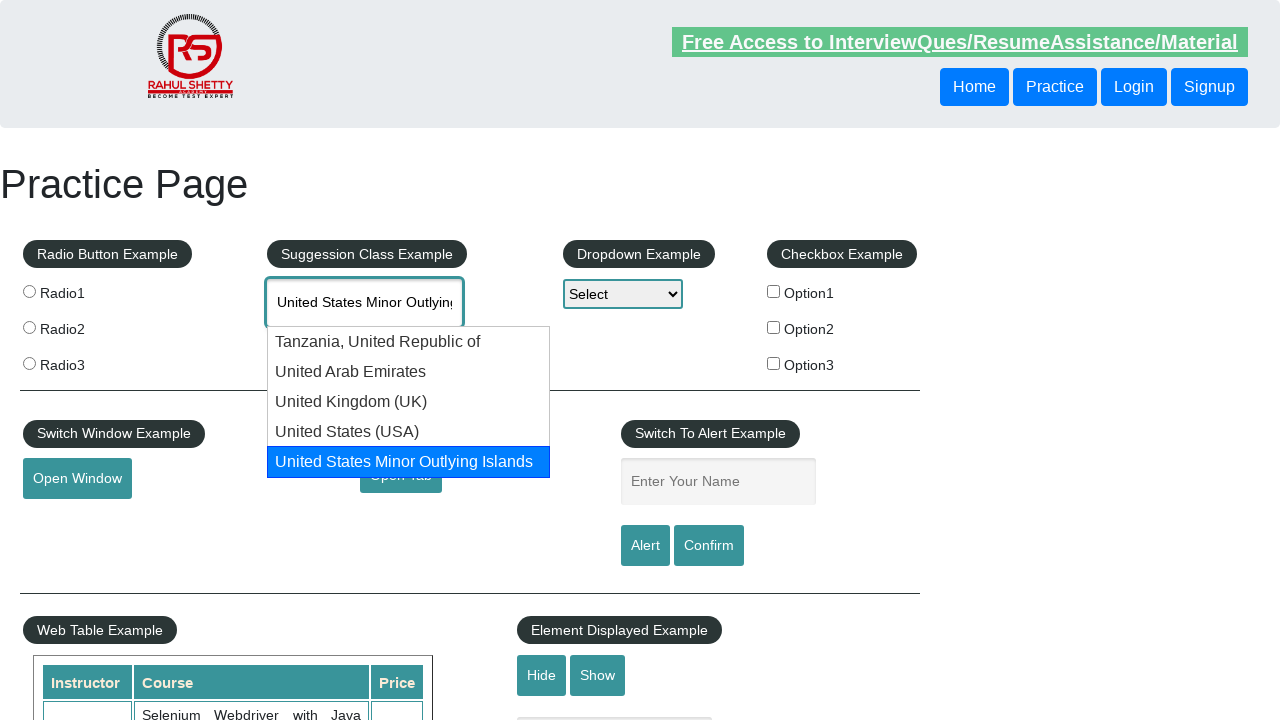

Pressed ArrowDown to navigate to next suggestion (attempt 6) on input#autocomplete
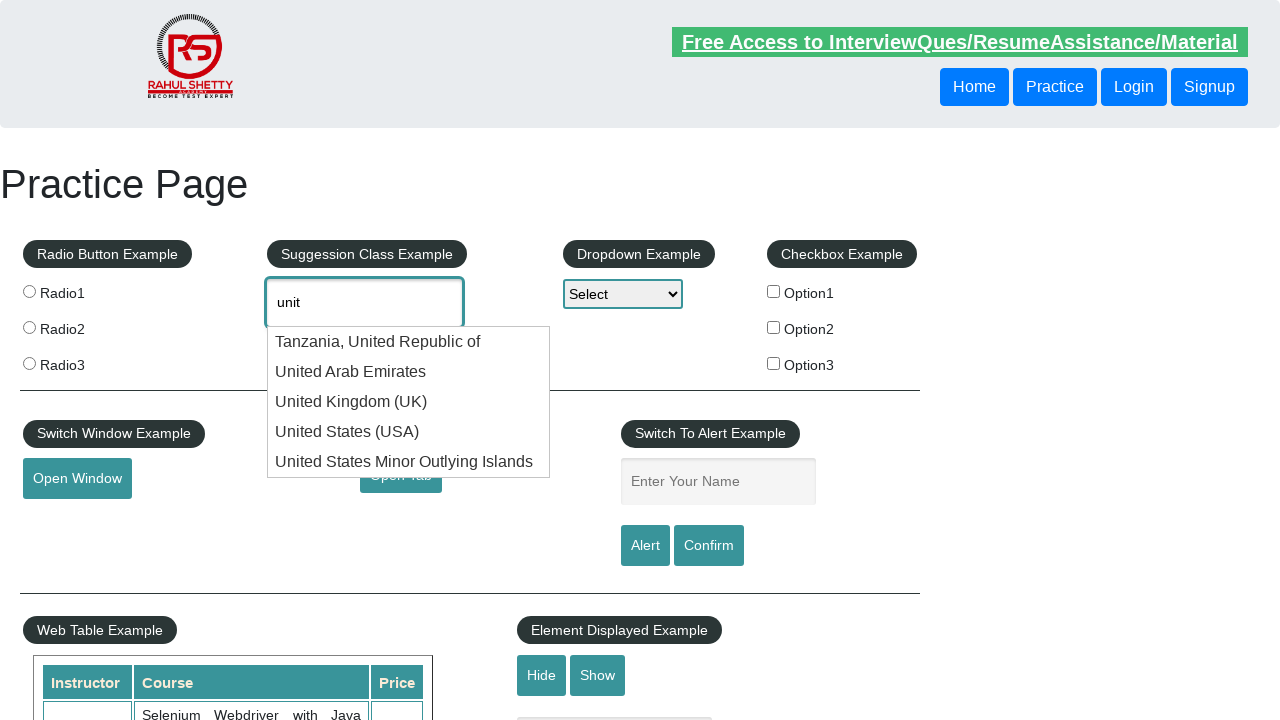

Waited for dropdown to update after arrow key press
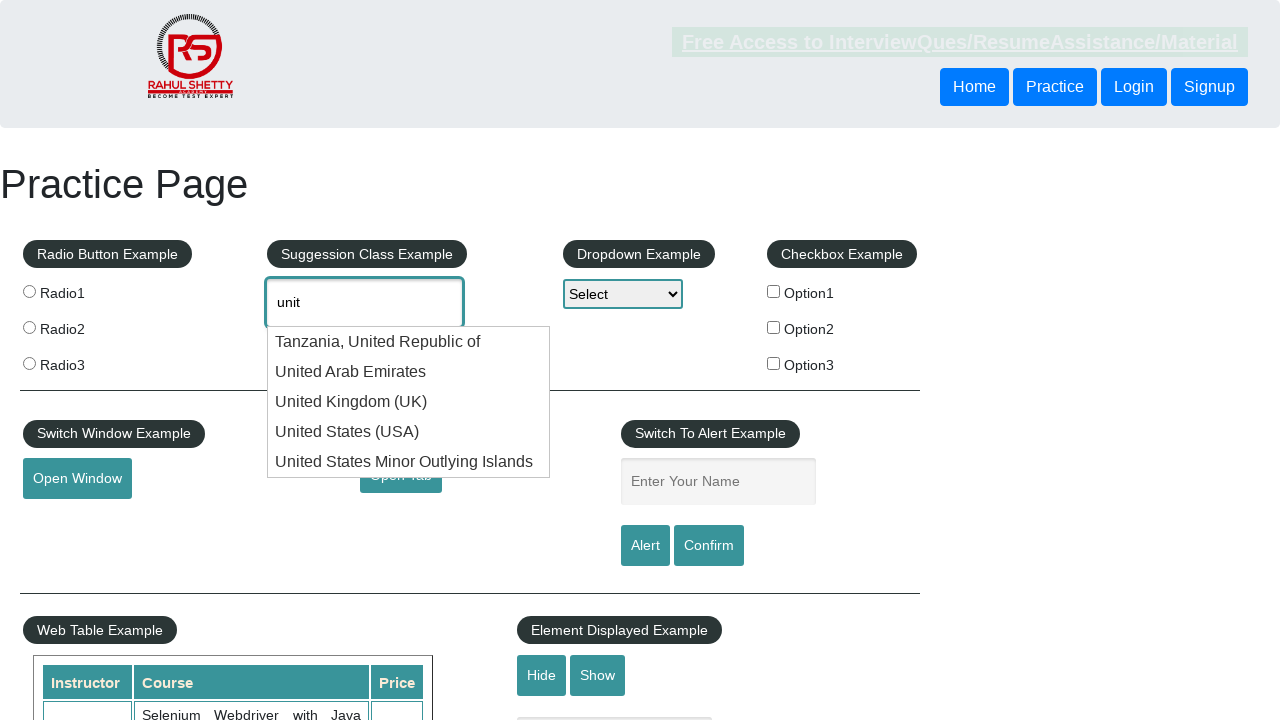

Checked current autocomplete value: 'unit'
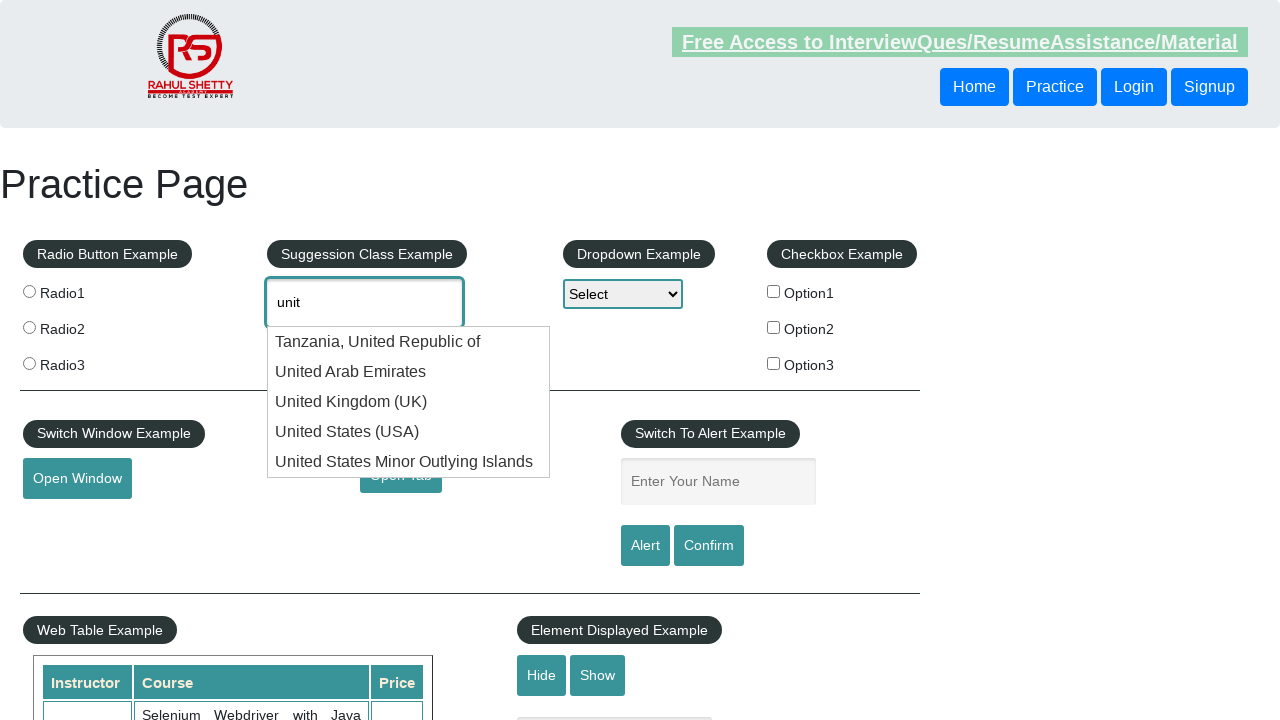

Pressed ArrowDown to navigate to next suggestion (attempt 7) on input#autocomplete
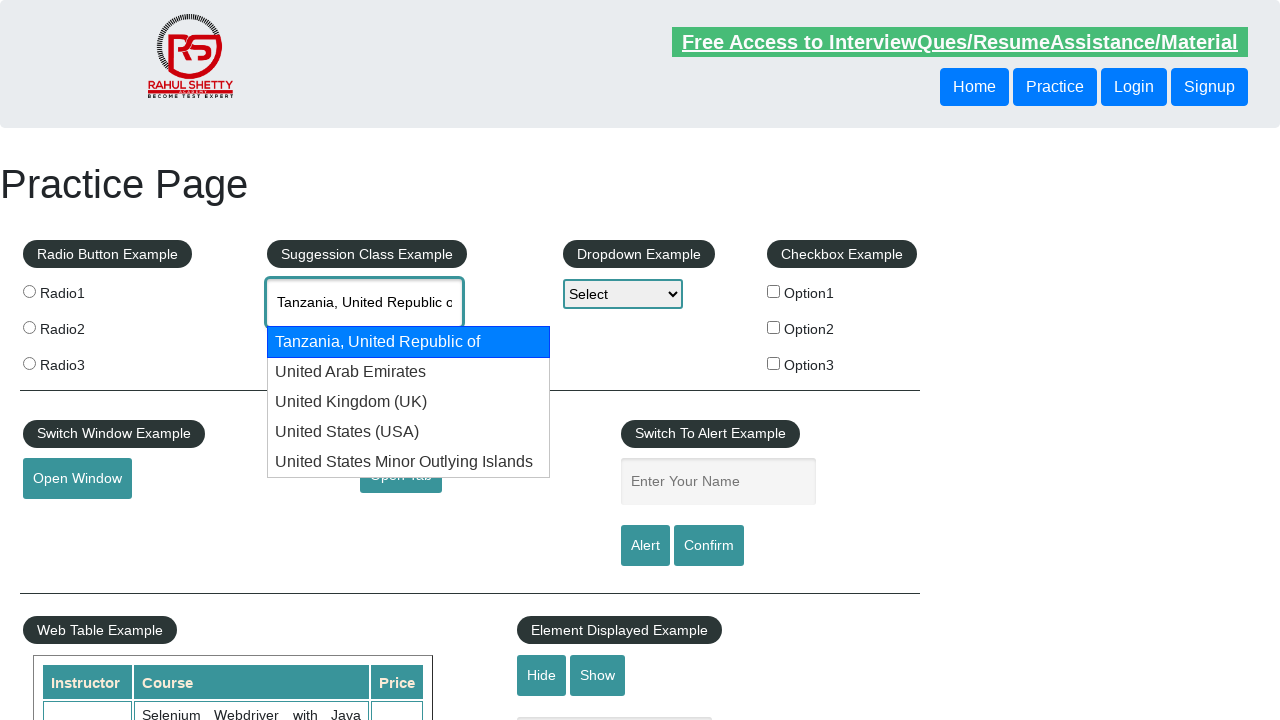

Waited for dropdown to update after arrow key press
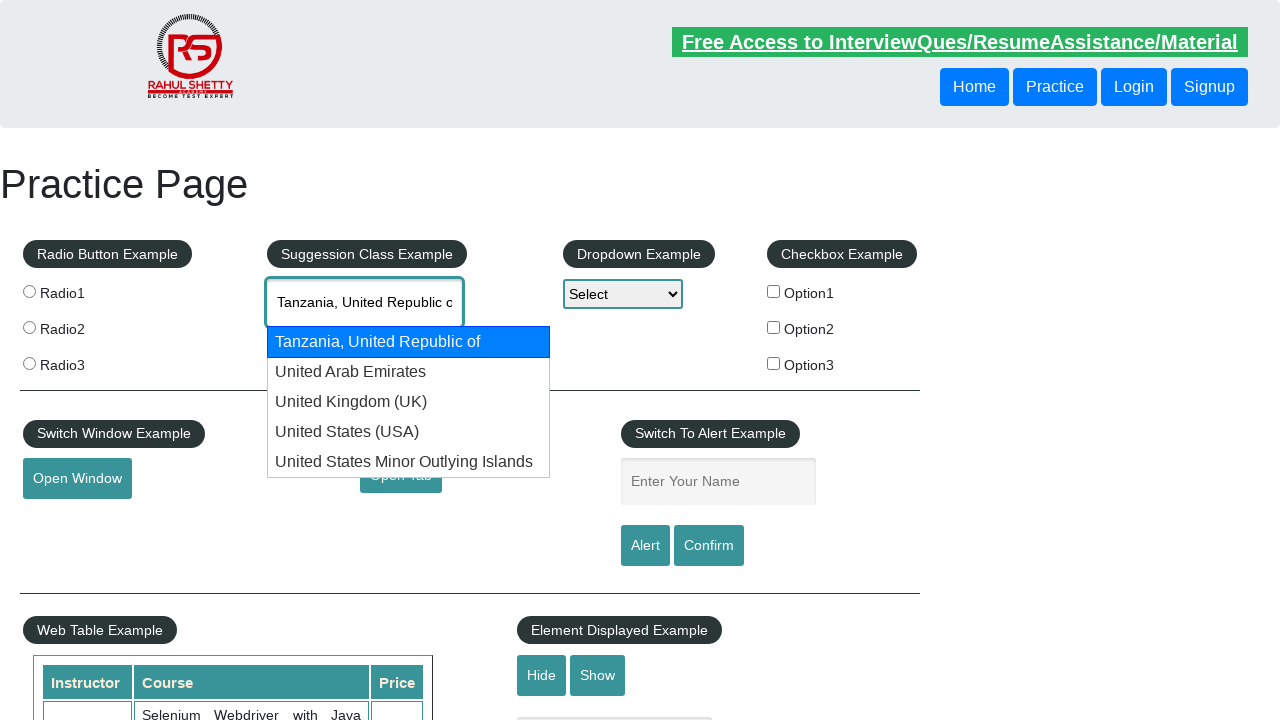

Checked current autocomplete value: 'Tanzania, United Republic of'
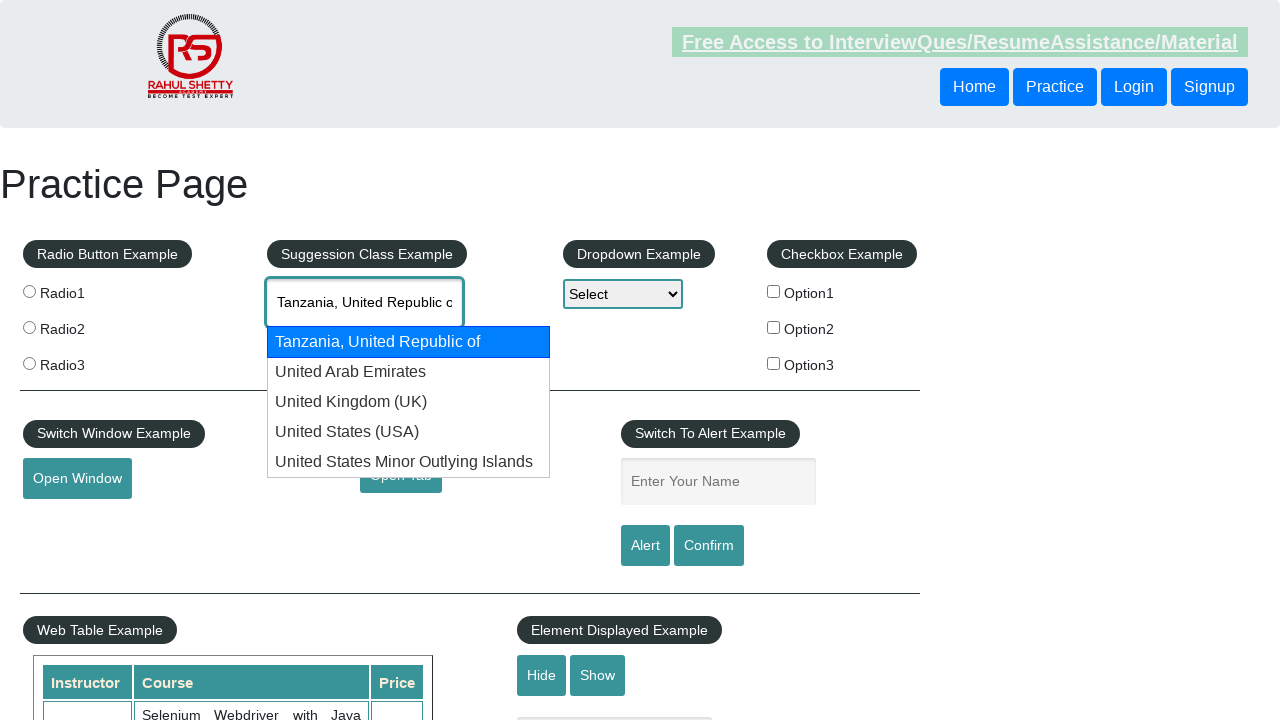

Pressed ArrowDown to navigate to next suggestion (attempt 8) on input#autocomplete
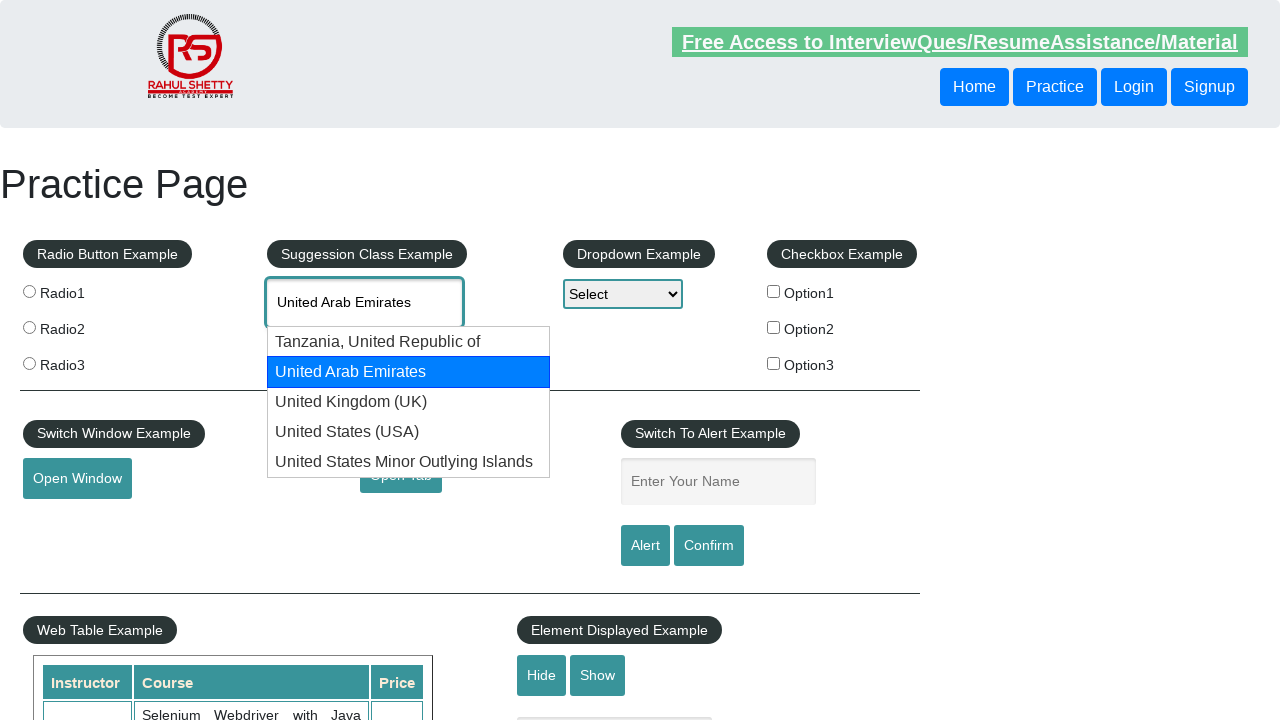

Waited for dropdown to update after arrow key press
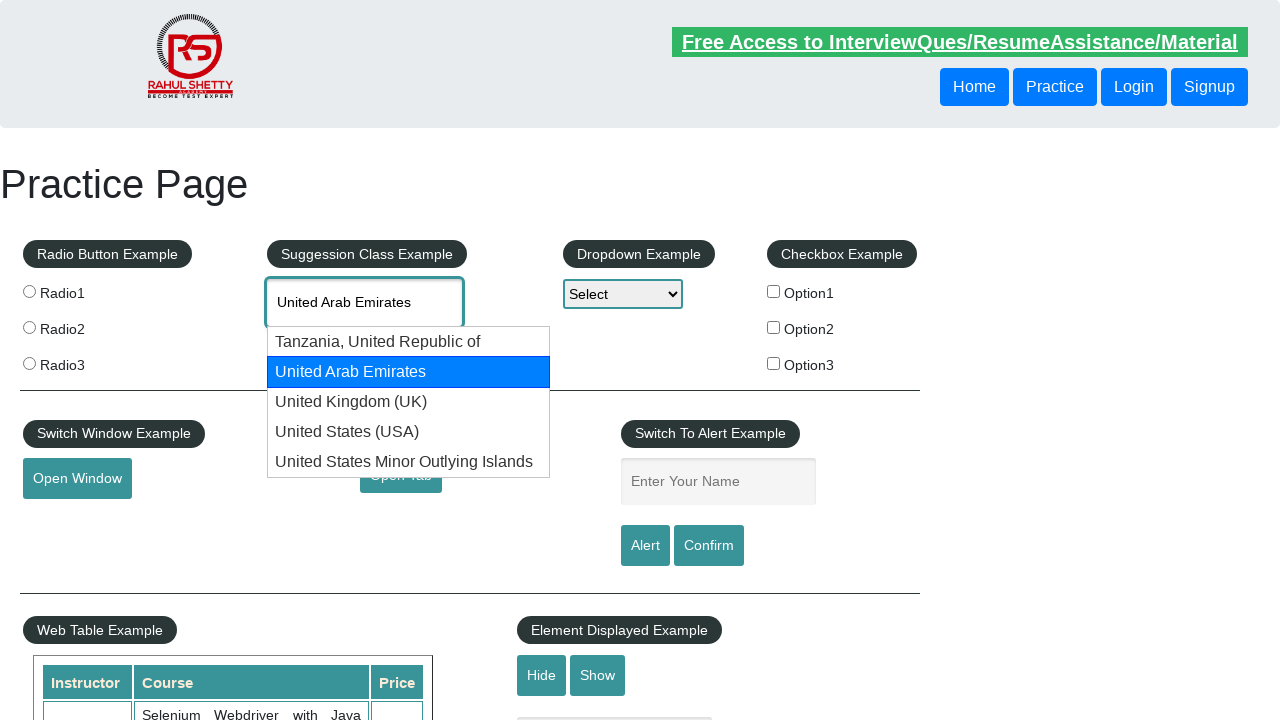

Checked current autocomplete value: 'United Arab Emirates'
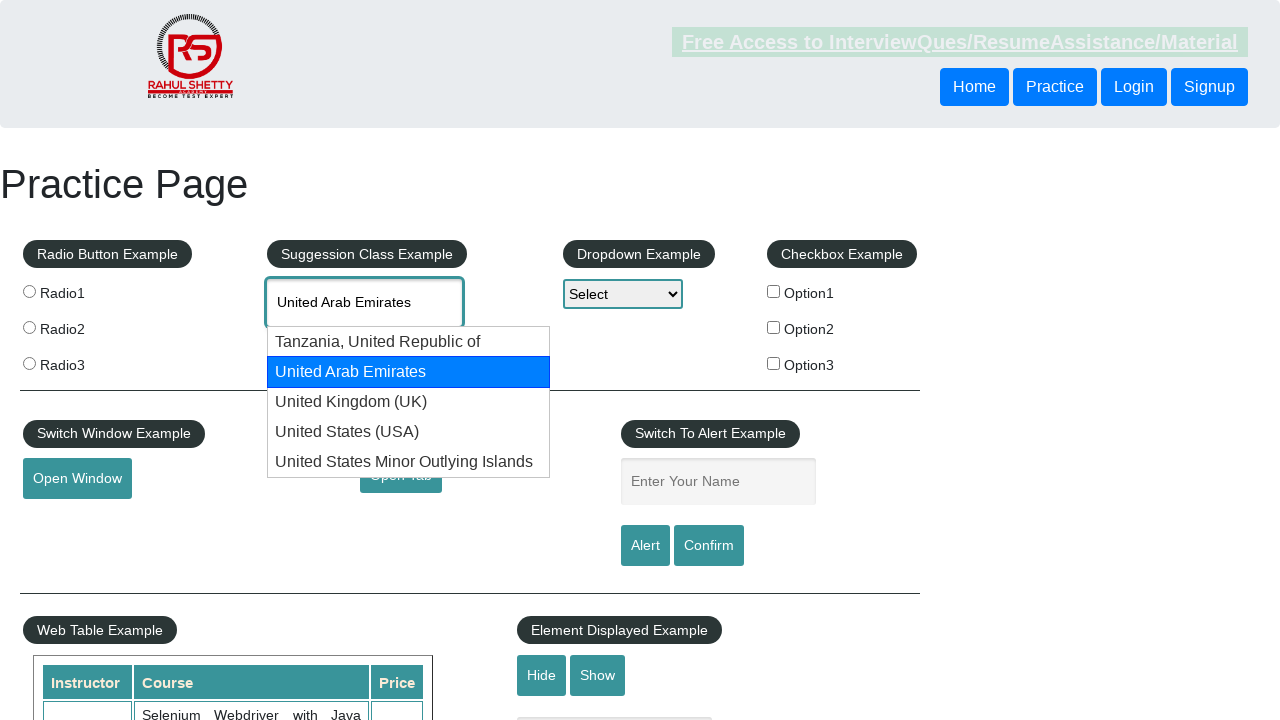

Pressed ArrowDown to navigate to next suggestion (attempt 9) on input#autocomplete
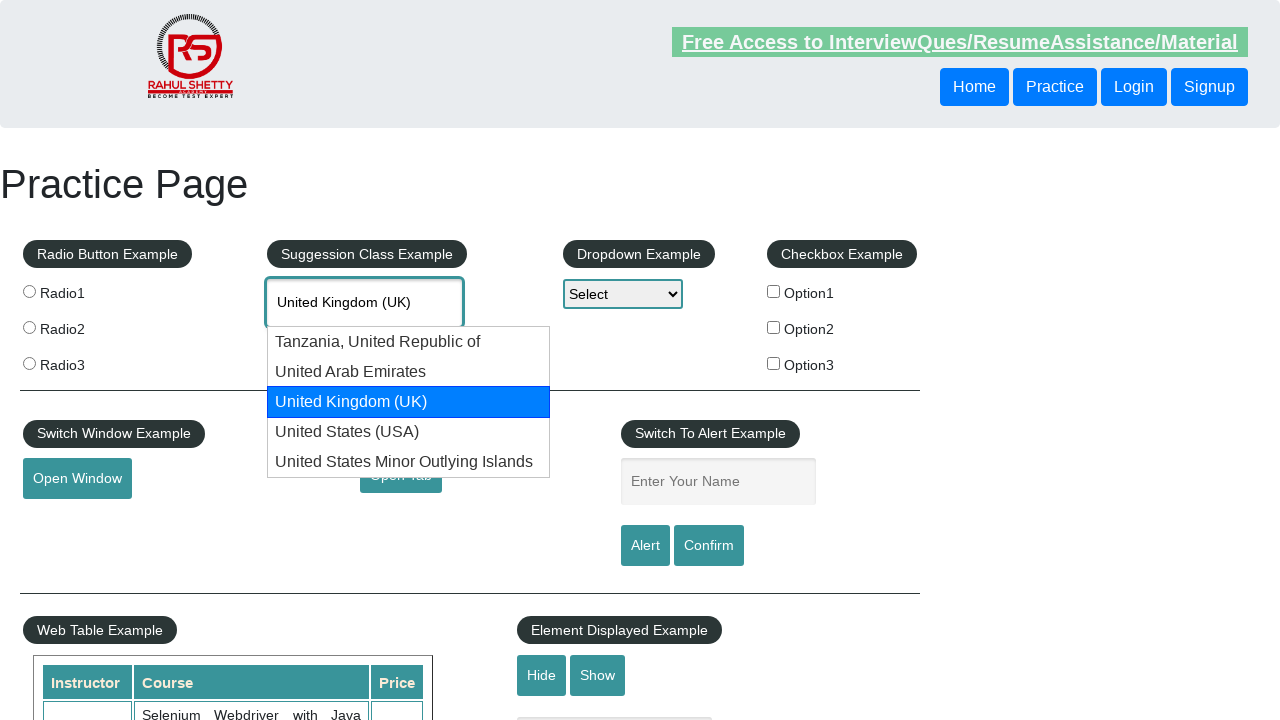

Waited for dropdown to update after arrow key press
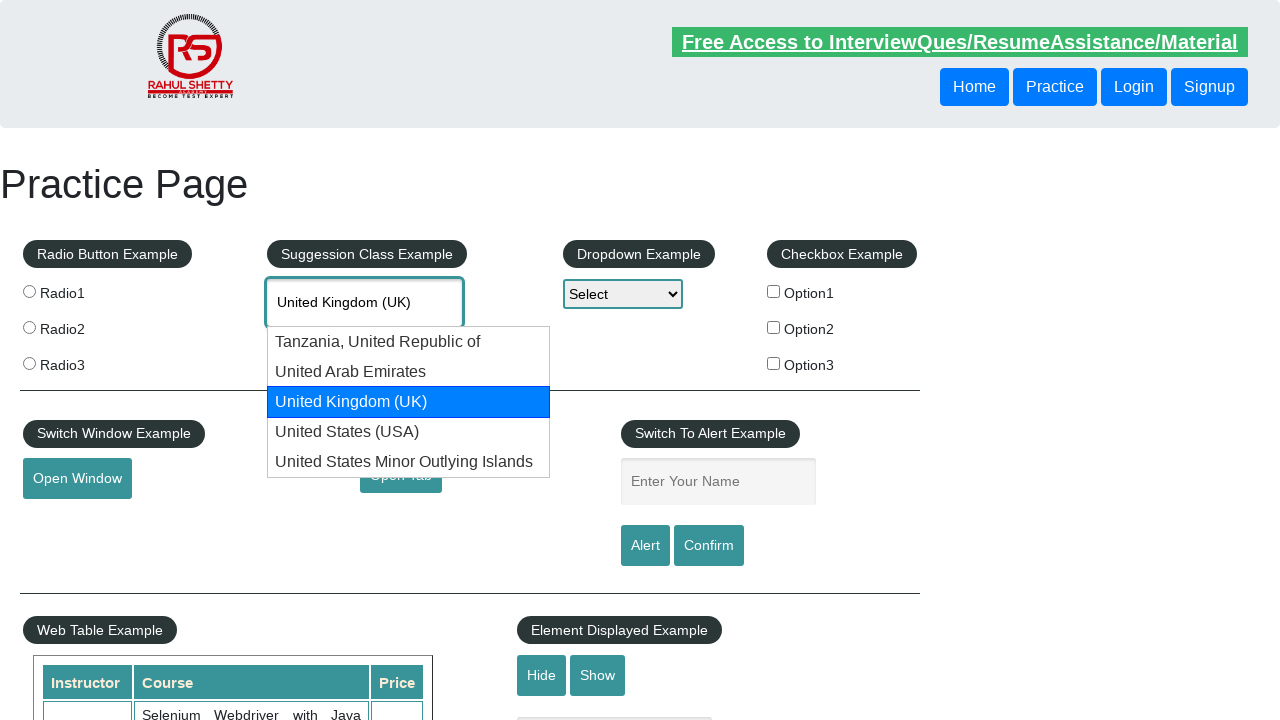

Checked current autocomplete value: 'United Kingdom (UK)'
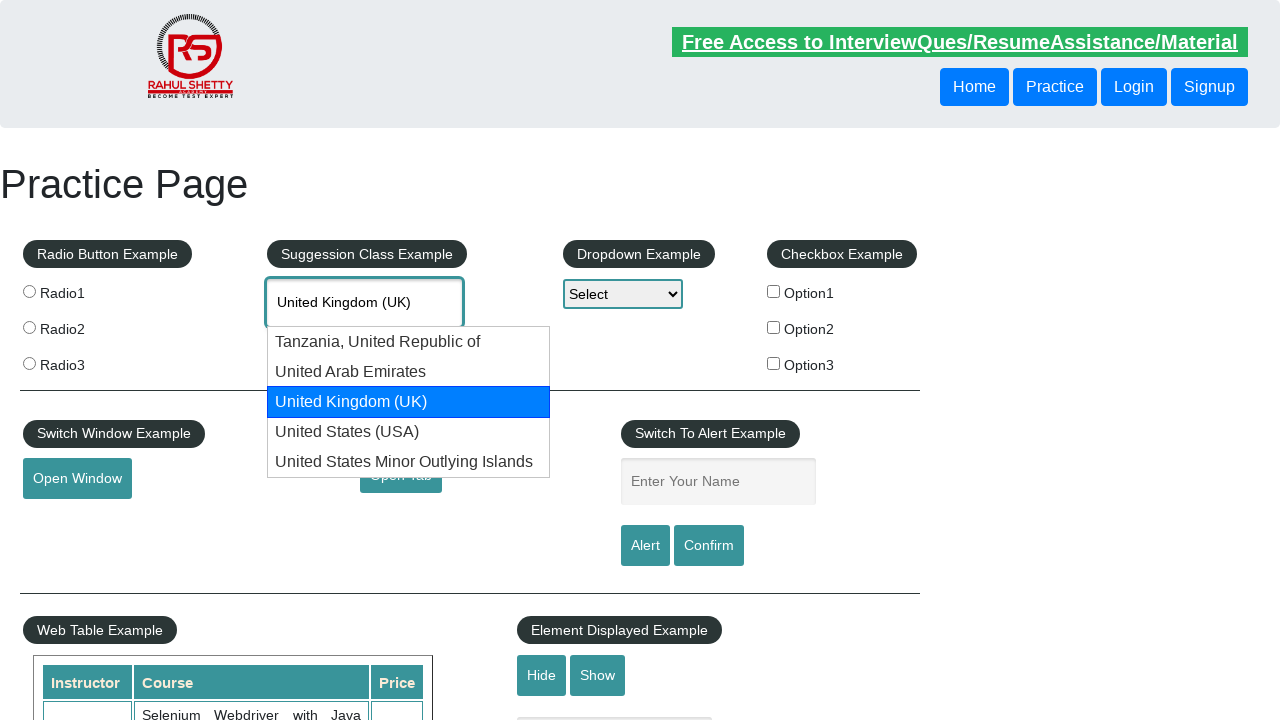

Pressed ArrowDown to navigate to next suggestion (attempt 10) on input#autocomplete
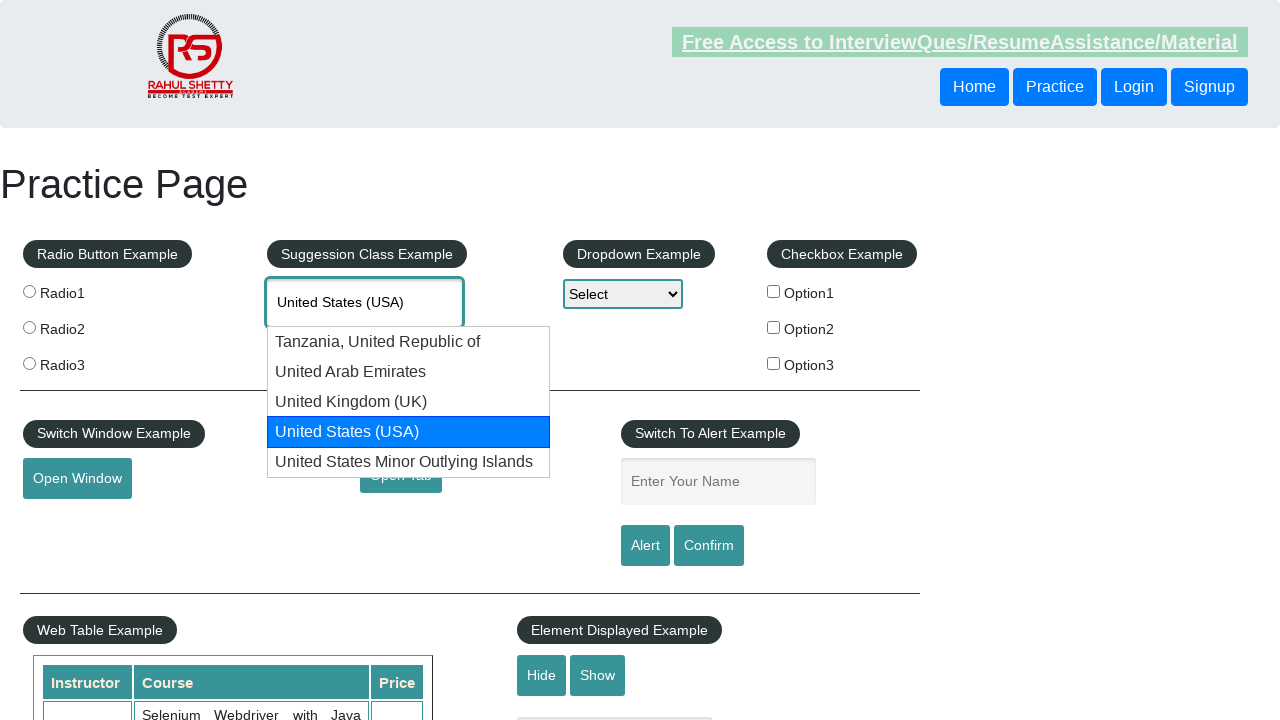

Waited for dropdown to update after arrow key press
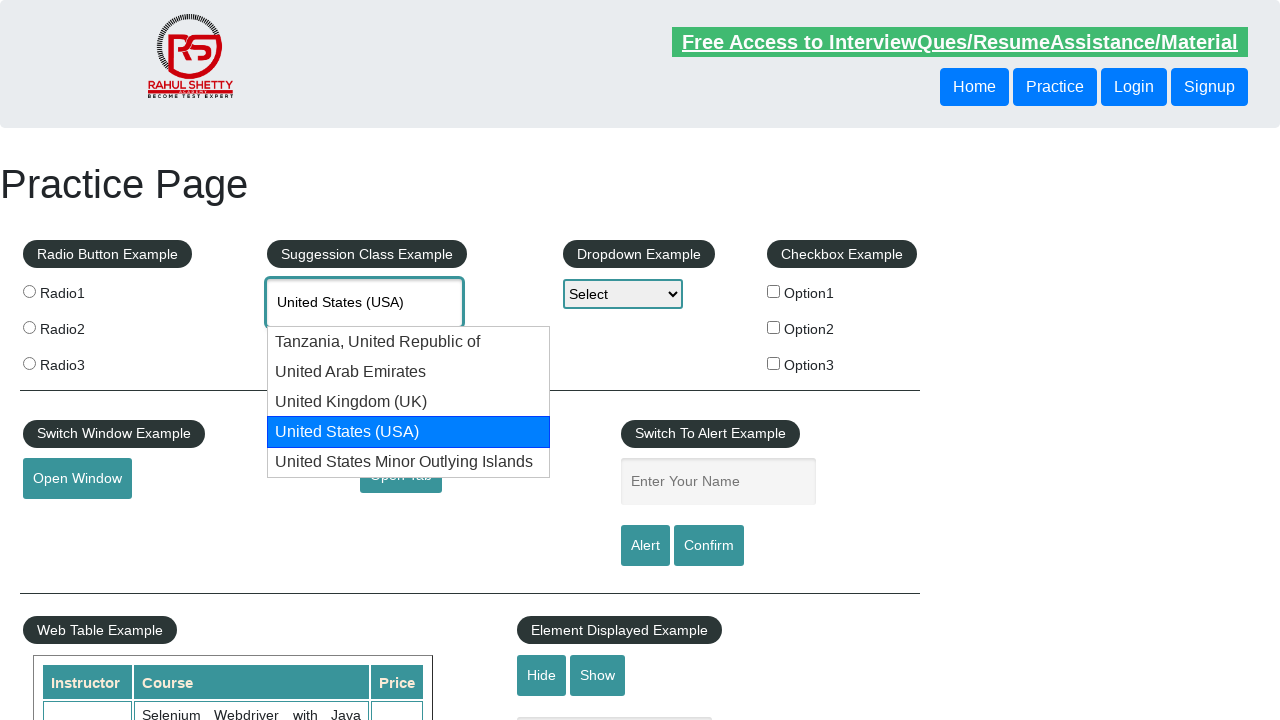

Checked current autocomplete value: 'United States (USA)'
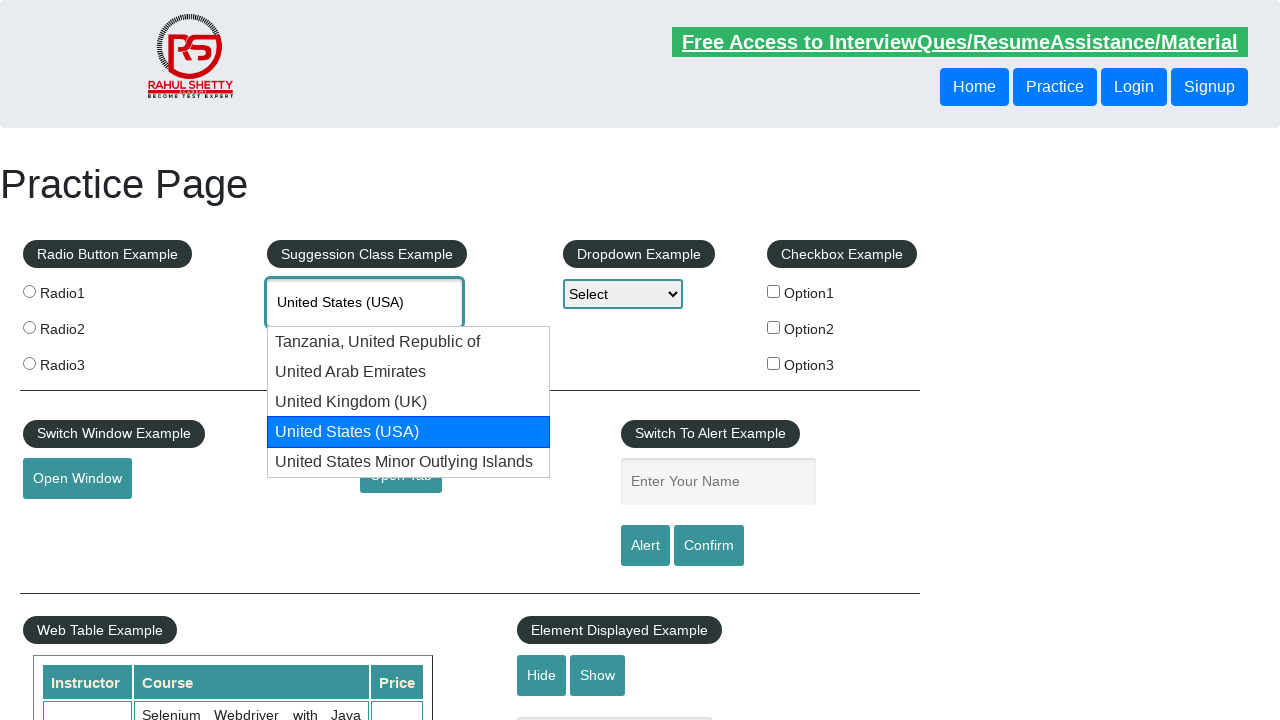

Pressed Enter to select 'United States' from autocomplete on input#autocomplete
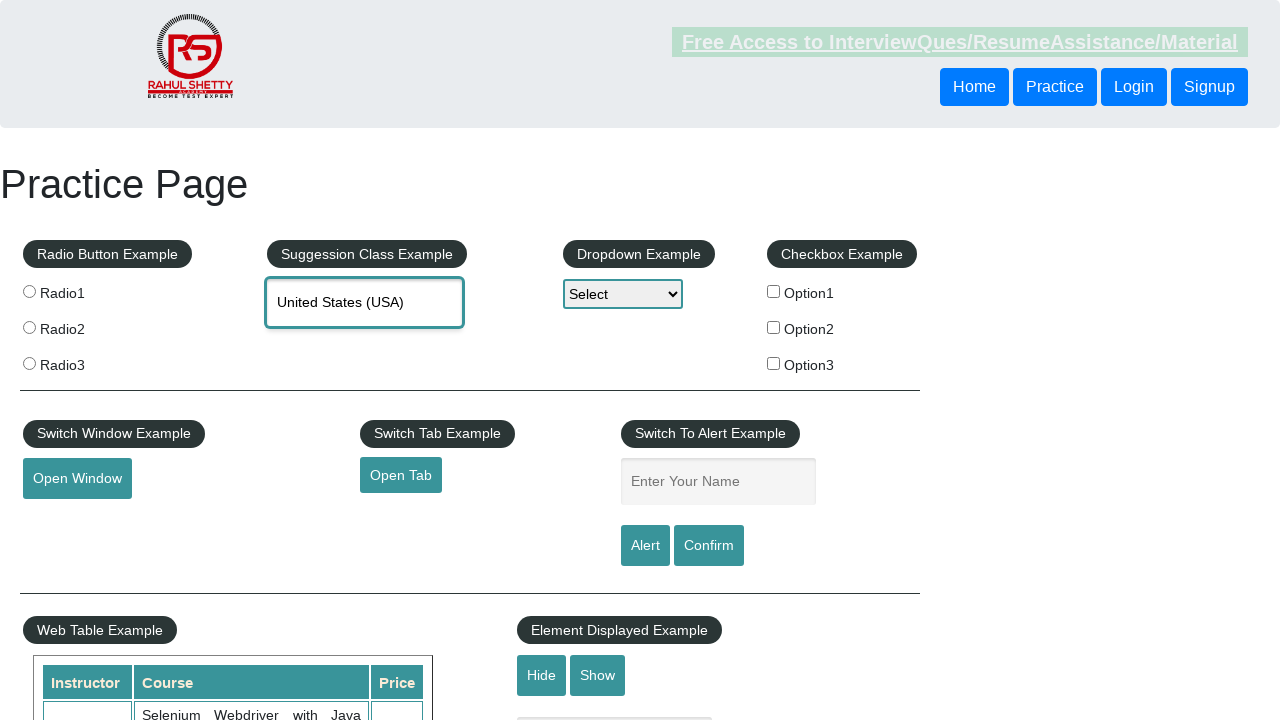

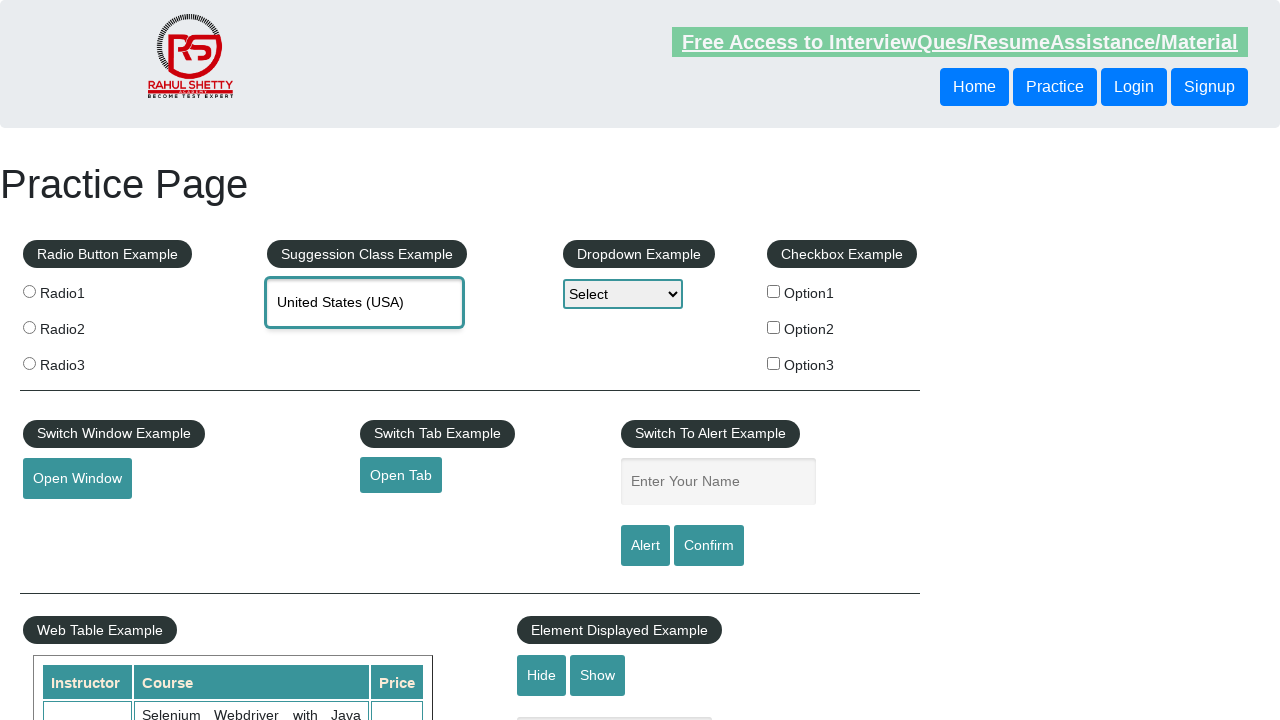